Tests radio button functionality on a practice login page by finding all radio buttons, verifying their values (admin and user), and clicking the "user" radio button.

Starting URL: https://rahulshettyacademy.com/loginpagePractise/

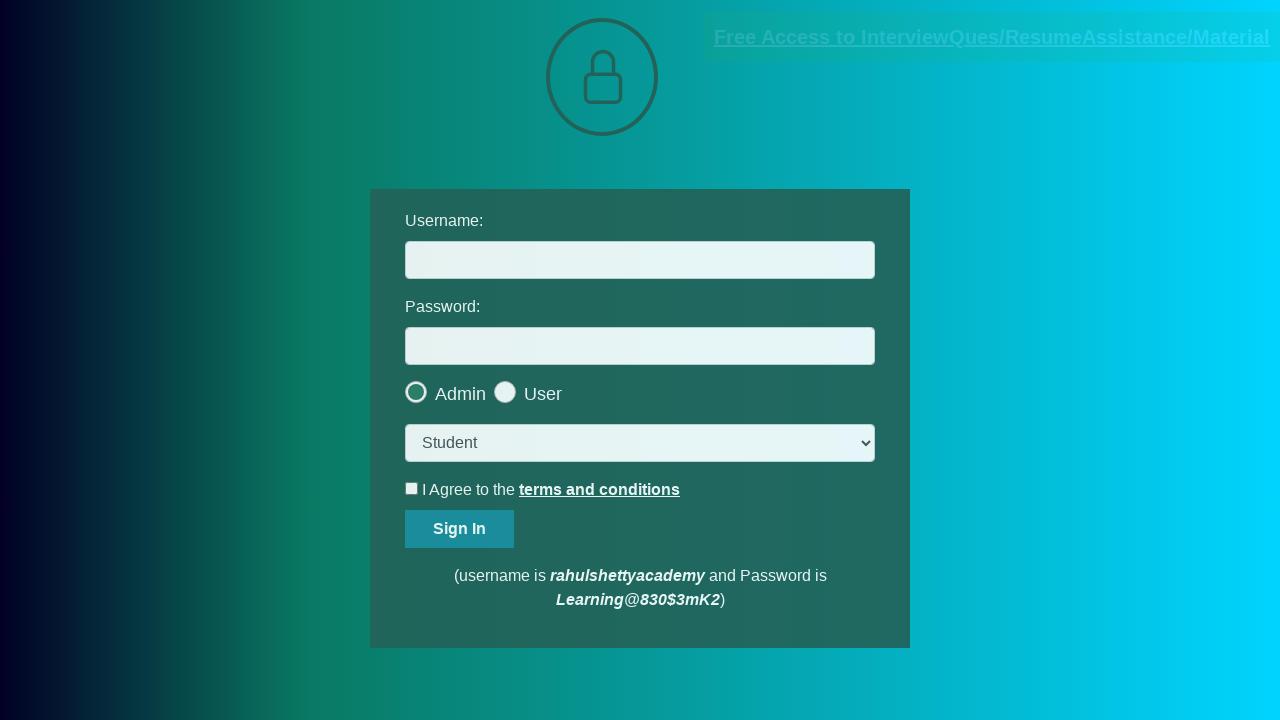

Waited for radio buttons to be present on the page
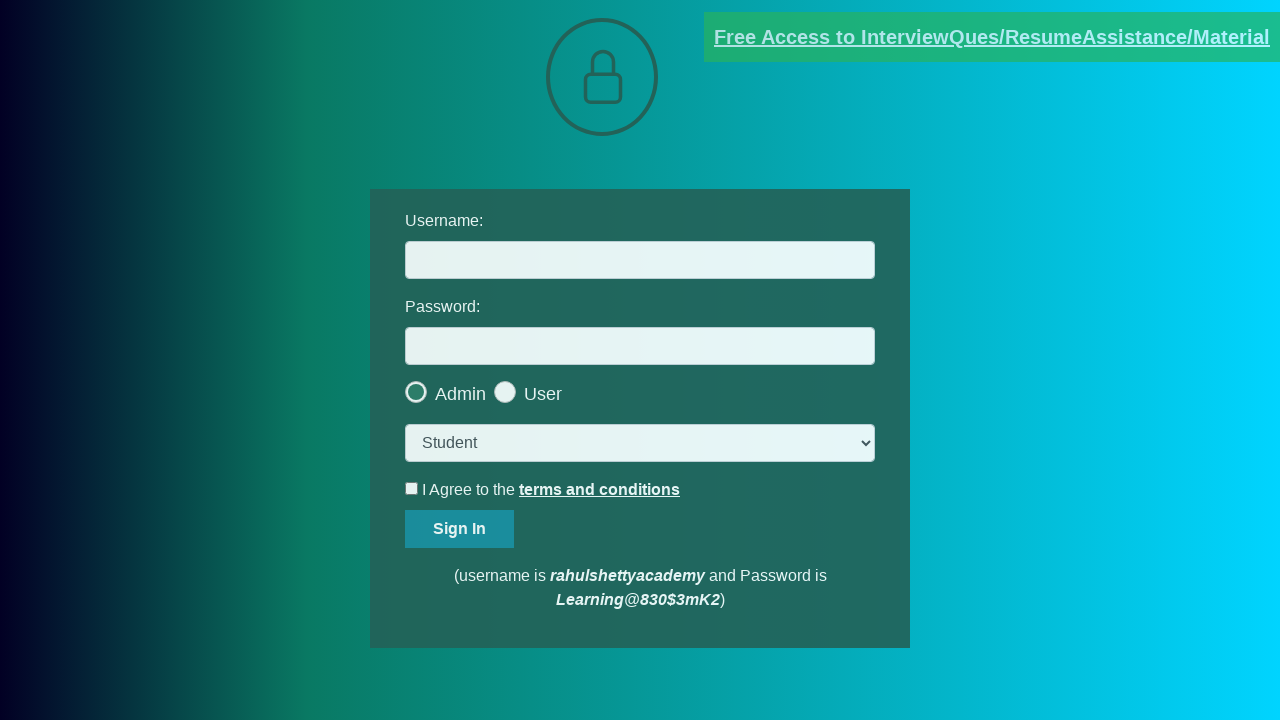

Located all radio buttons on the page
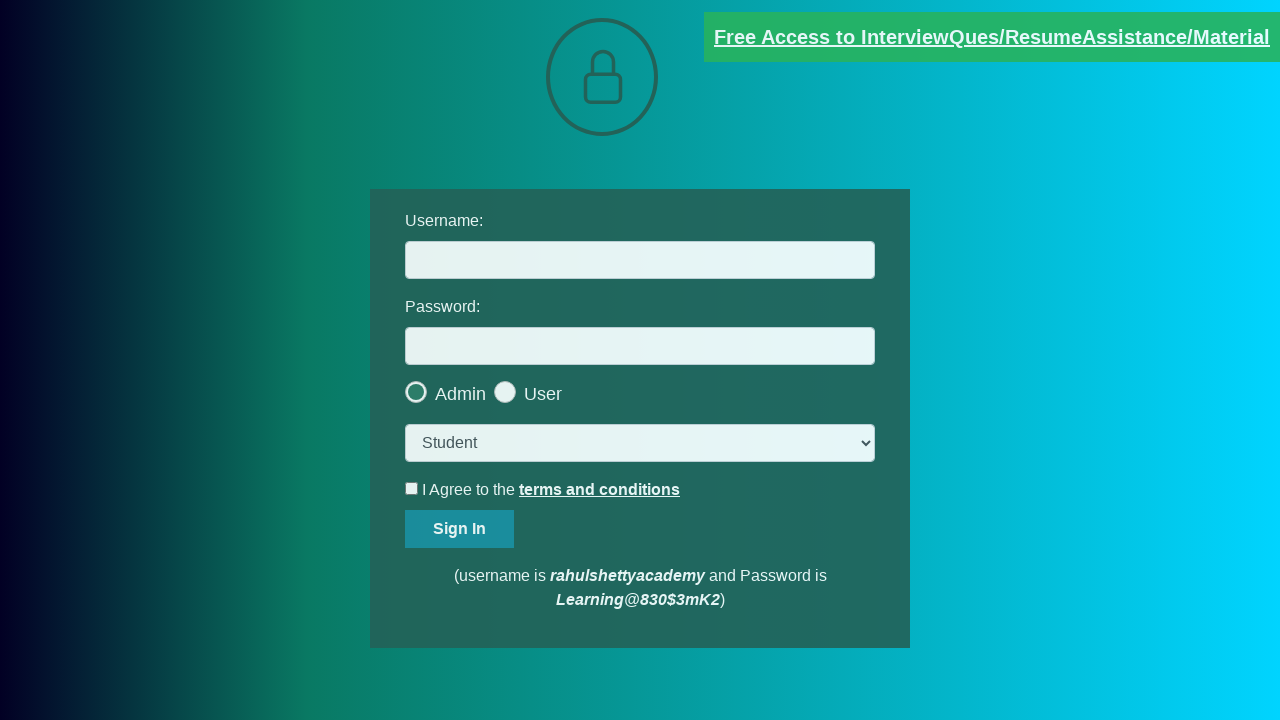

Located the 'admin' radio button
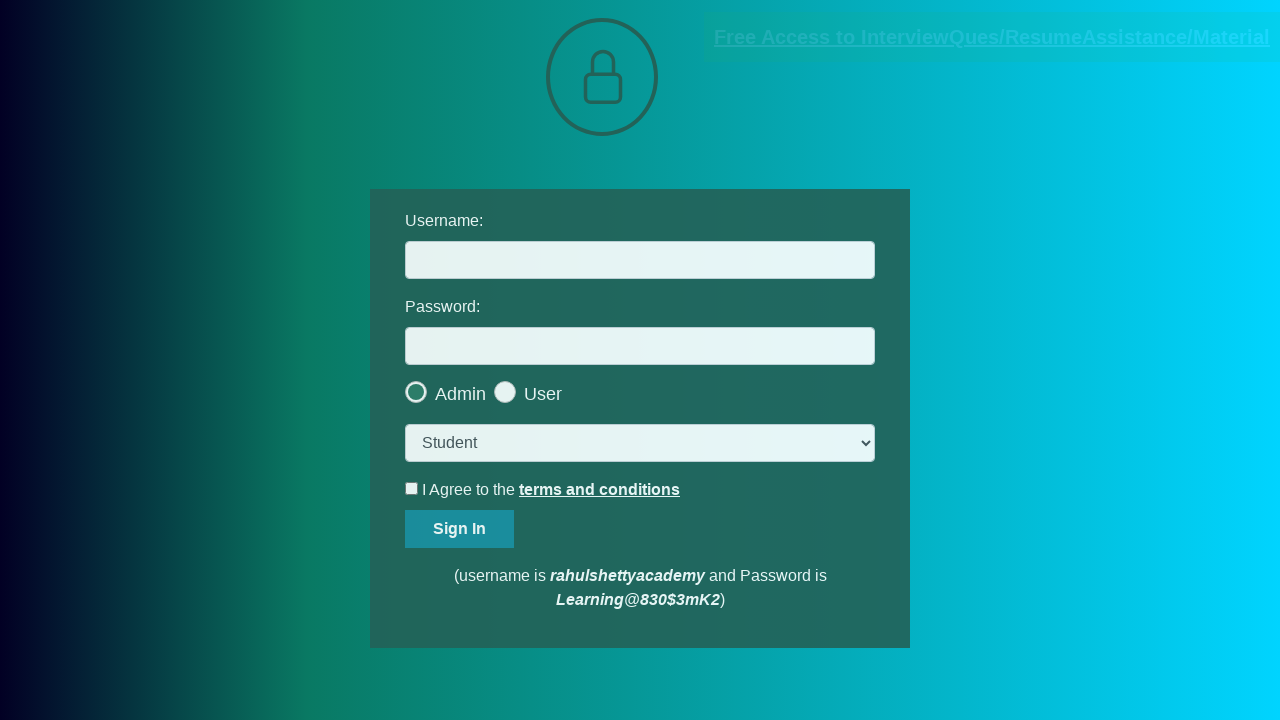

Located the 'user' radio button
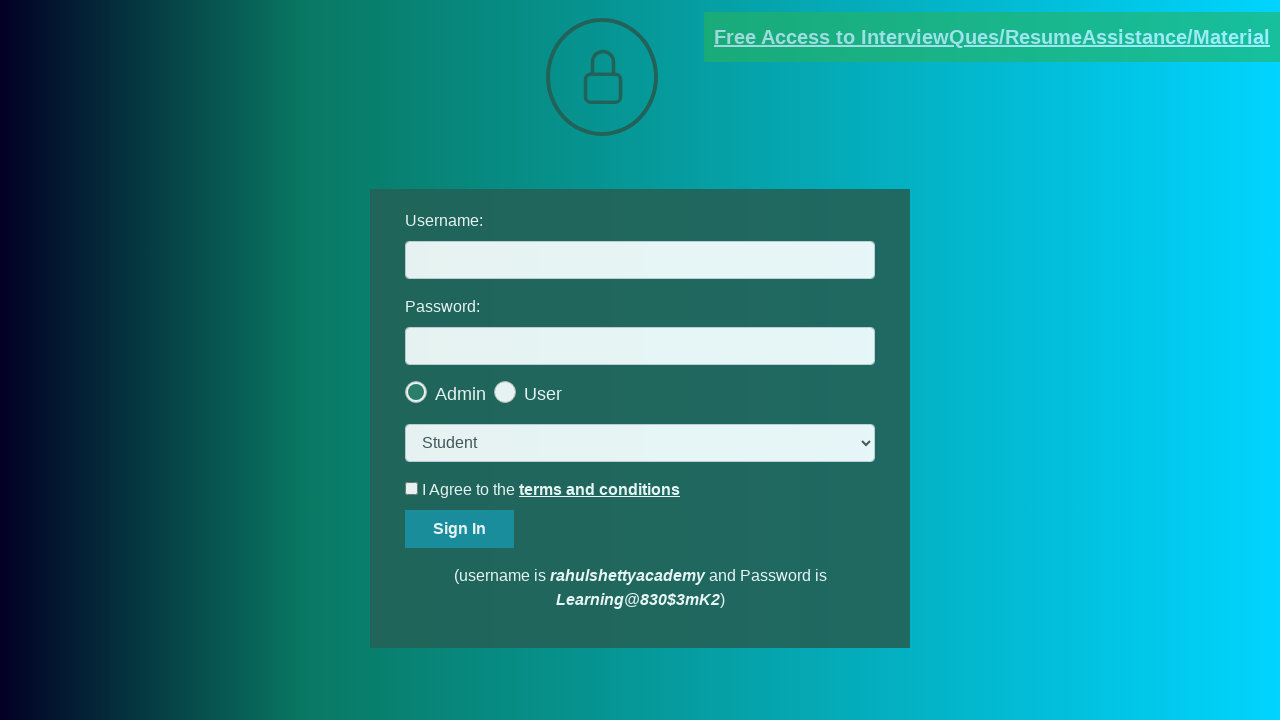

Verified 'admin' radio button has correct value attribute
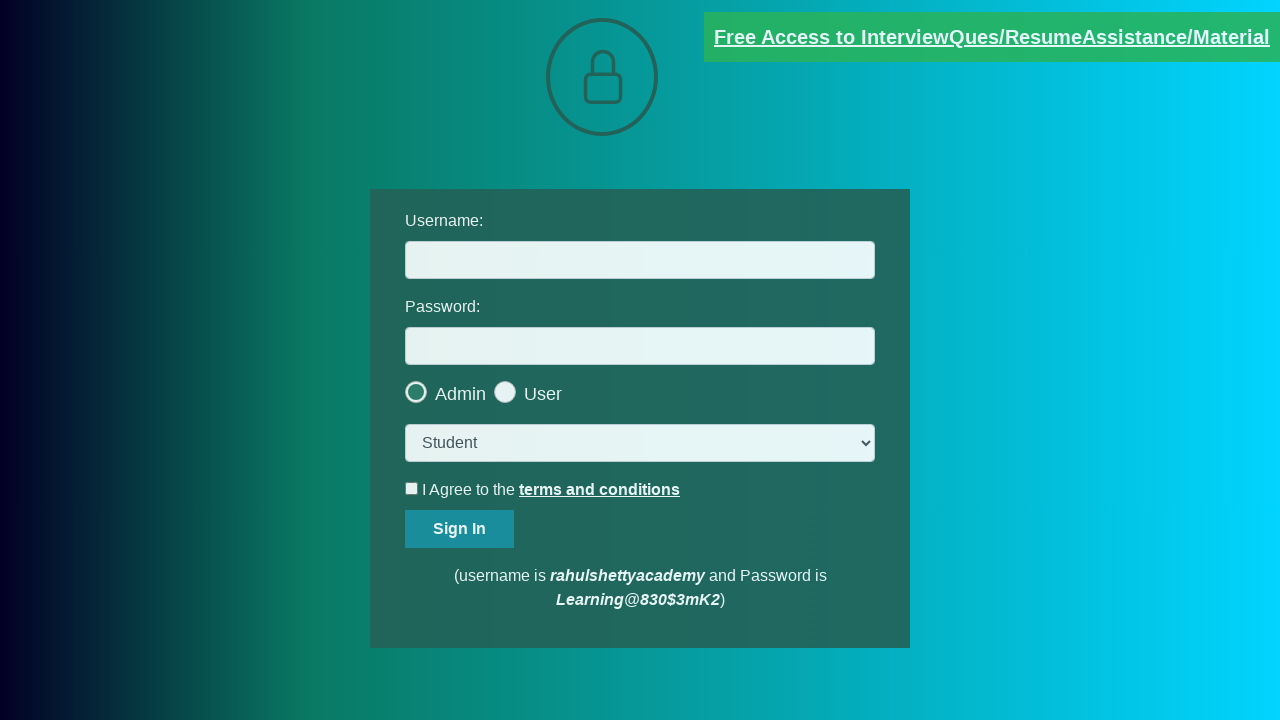

Verified 'user' radio button has correct value attribute
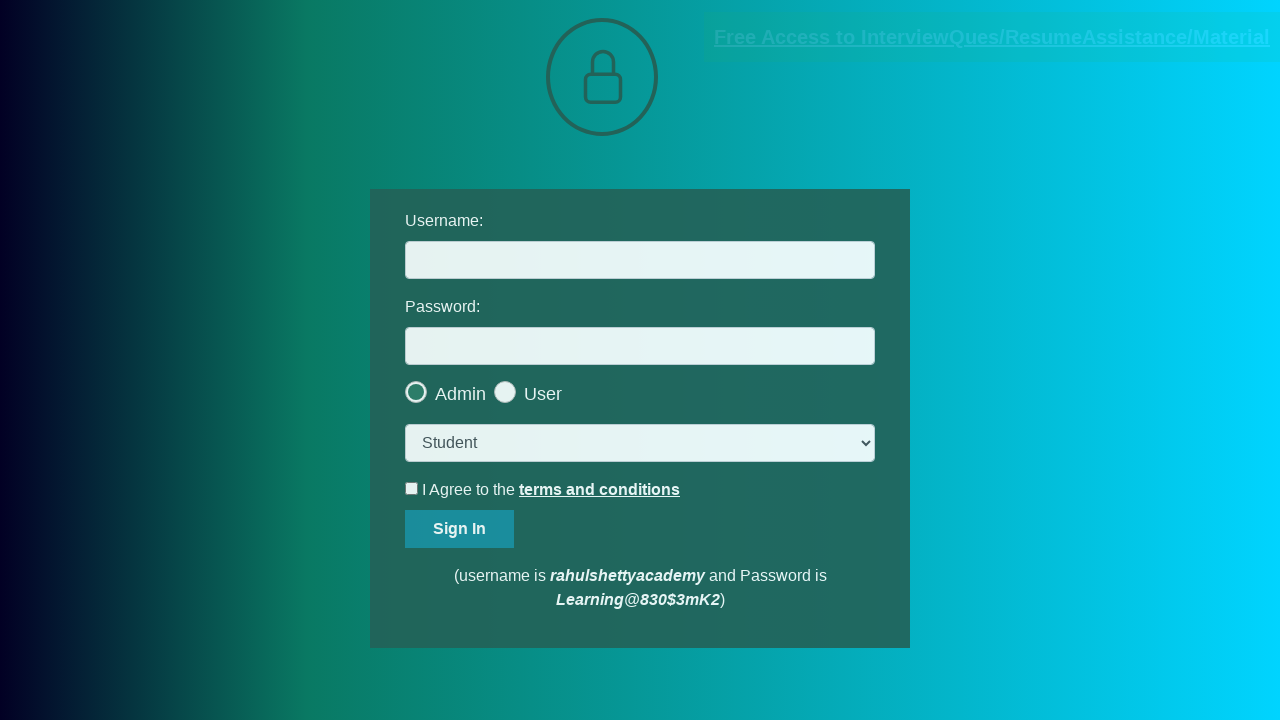

Clicked the 'user' radio button at (568, 387) on input[type='radio'][value='user']
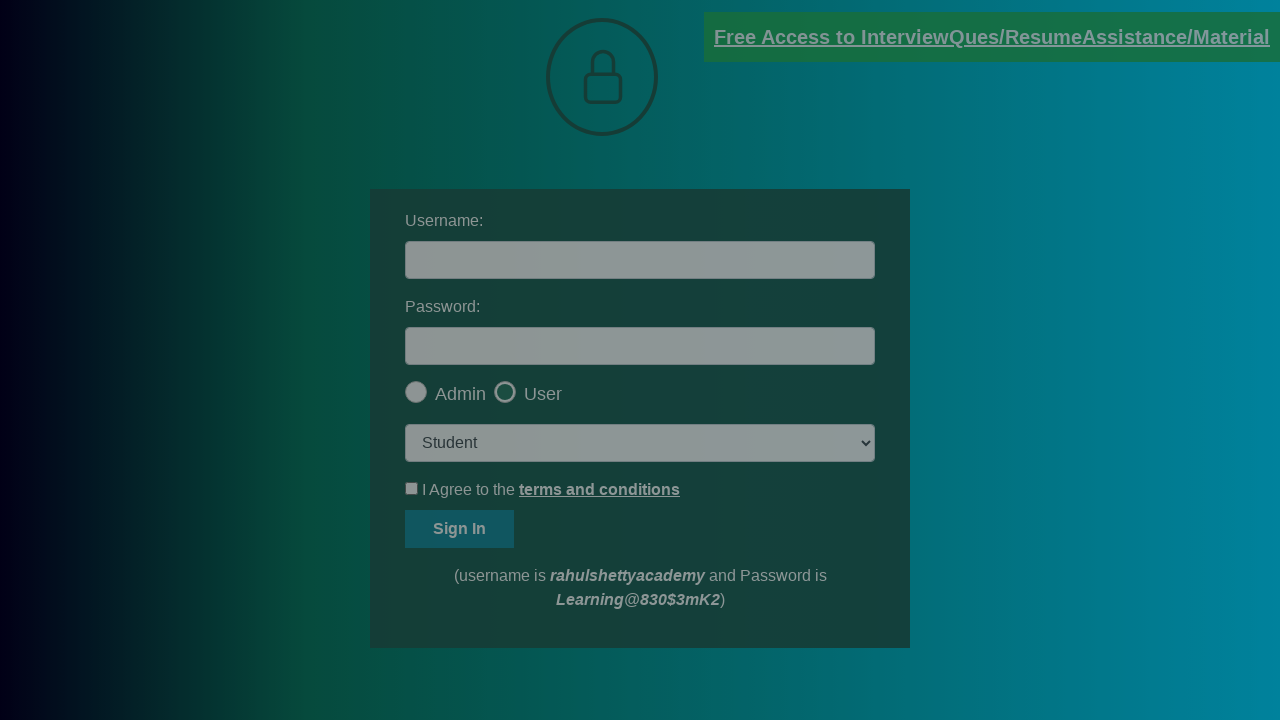

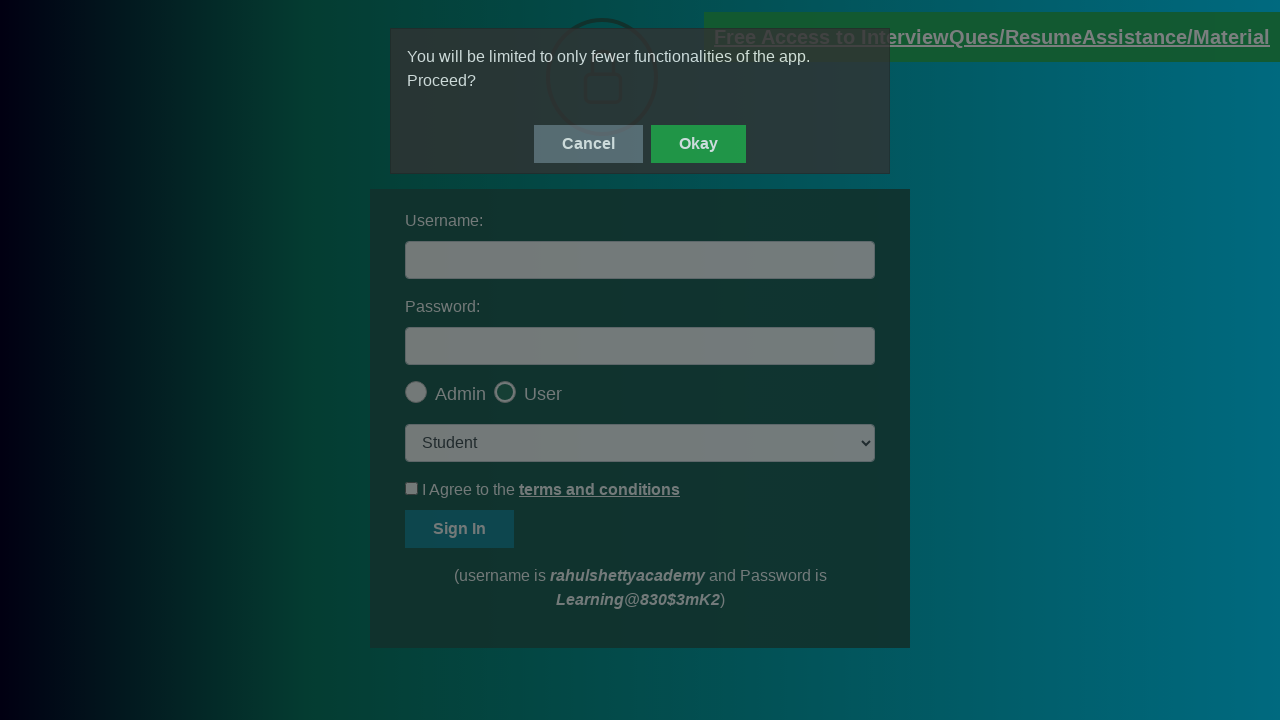